Tests that clicking the login button without entering credentials shows an error message indicating username is required

Starting URL: https://www.saucedemo.com/

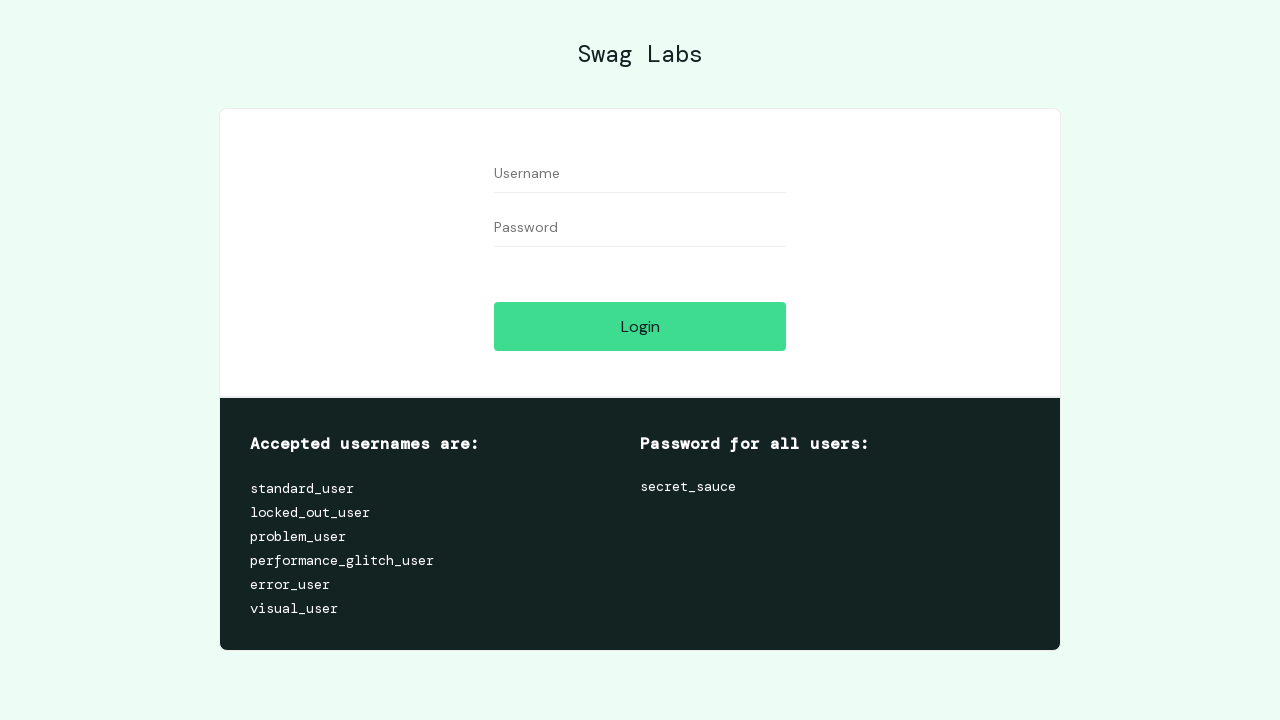

Login button is visible
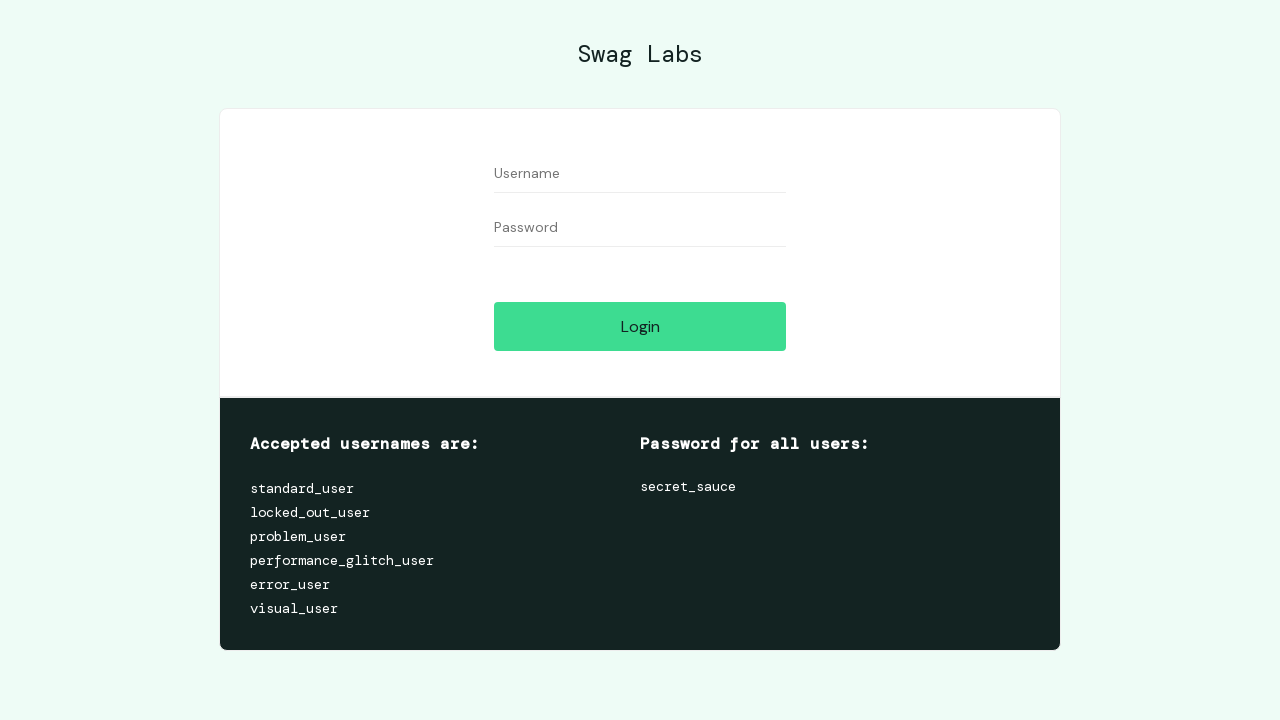

Clicked login button without entering credentials at (640, 326) on #login-button
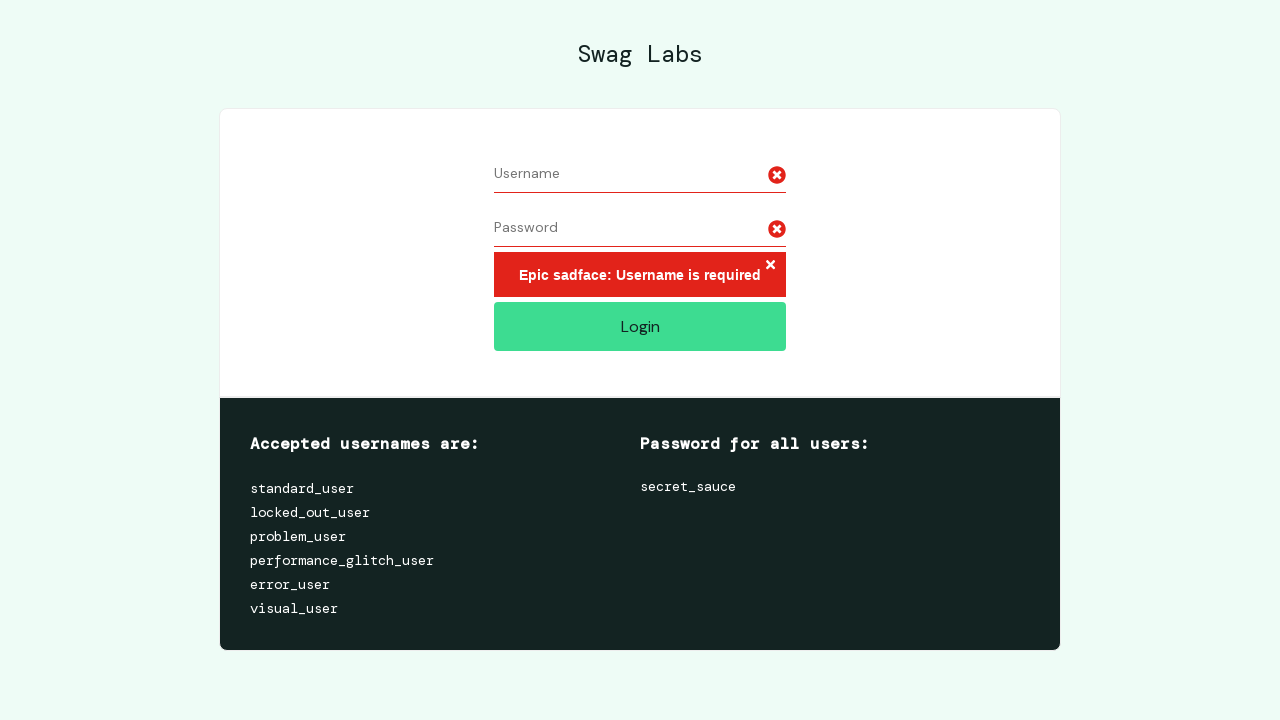

Error message appeared
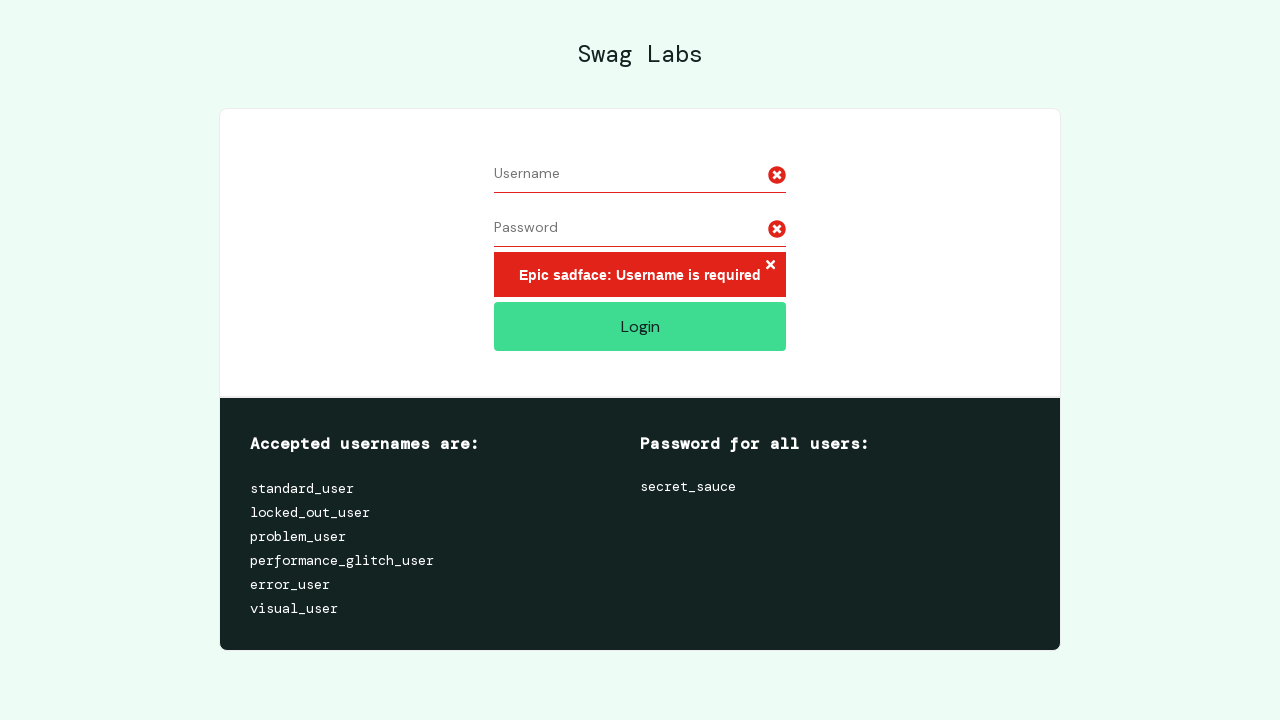

Retrieved error message element
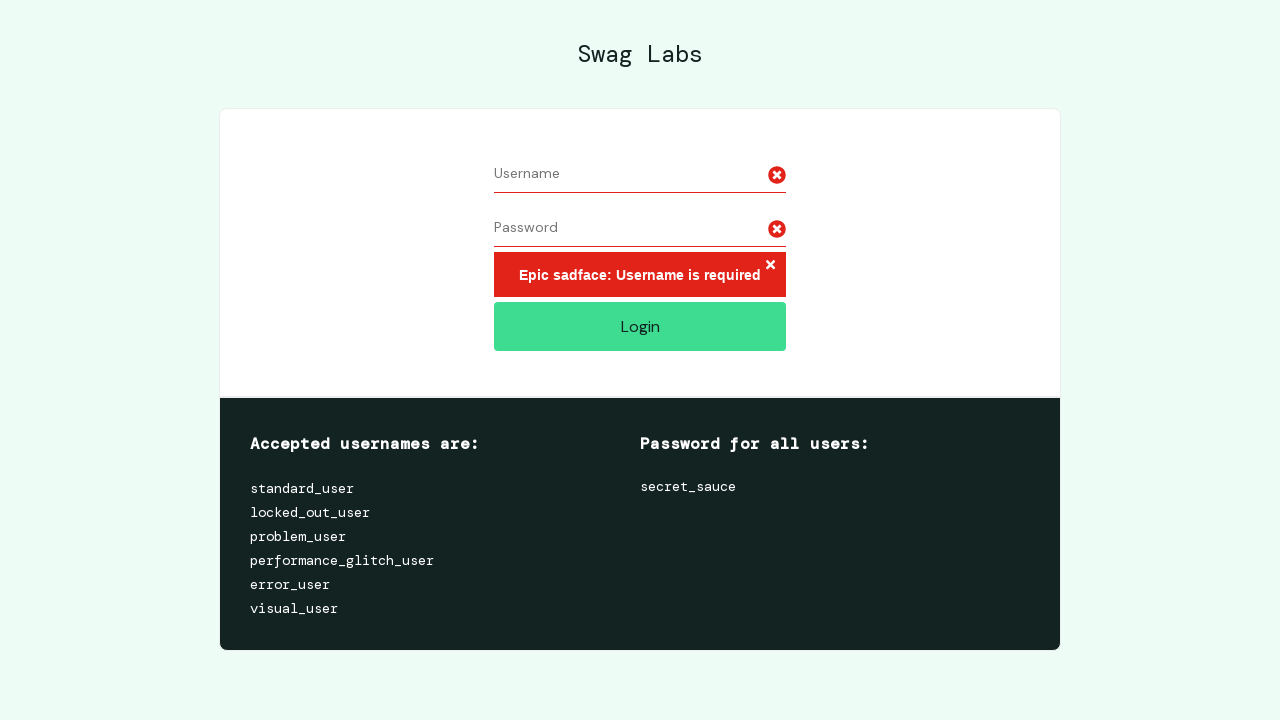

Verified error message text is 'Epic sadface: Username is required'
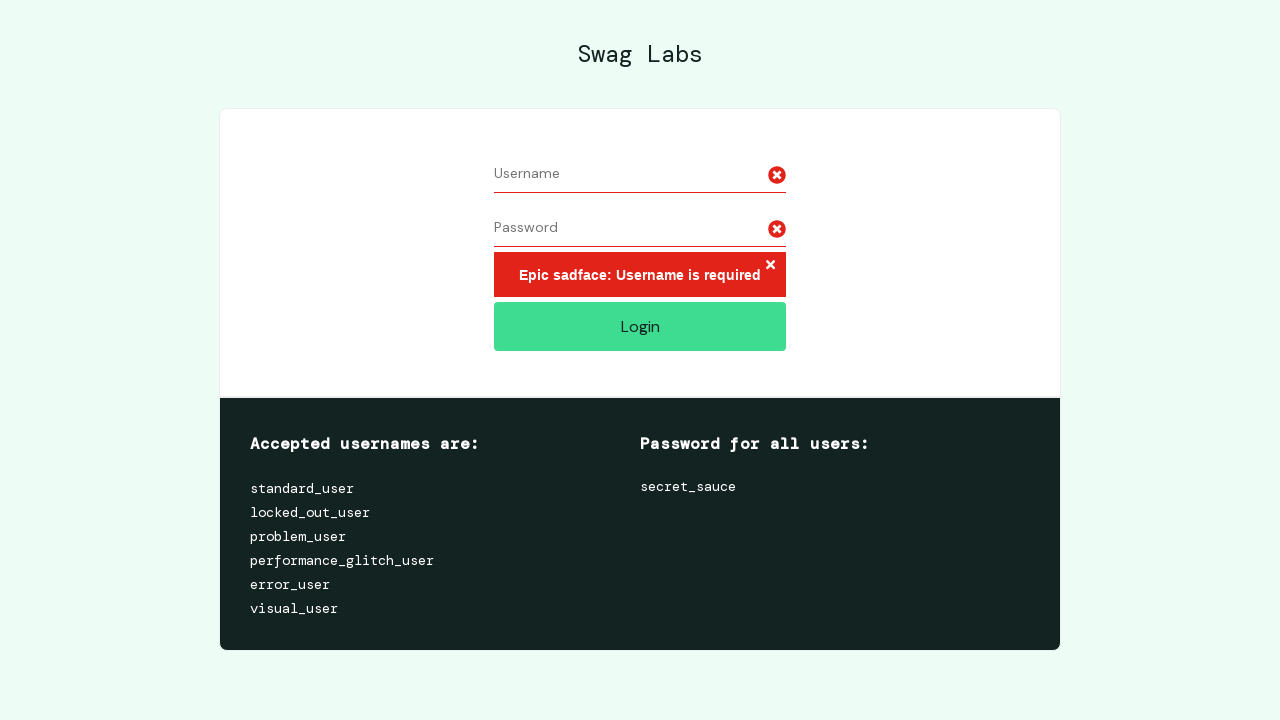

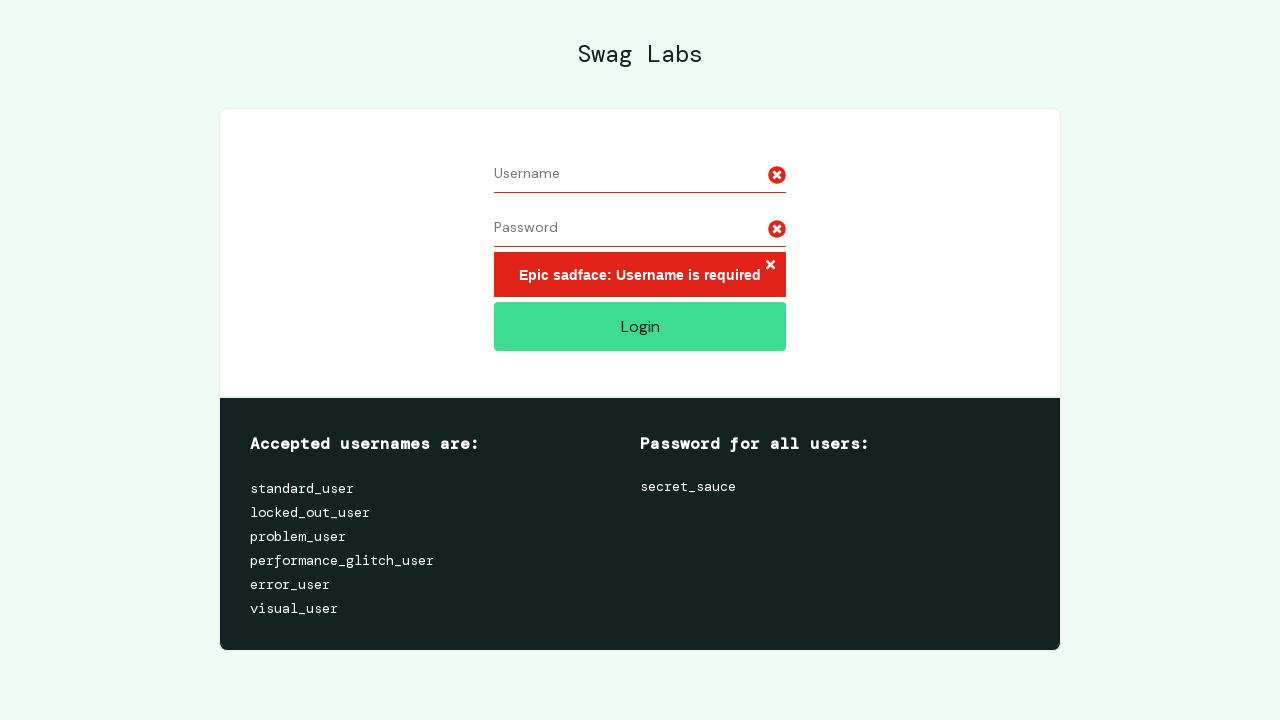